Tests opening a small modal dialog and closing it using the Close button.

Starting URL: https://demoqa.com/modal-dialogs

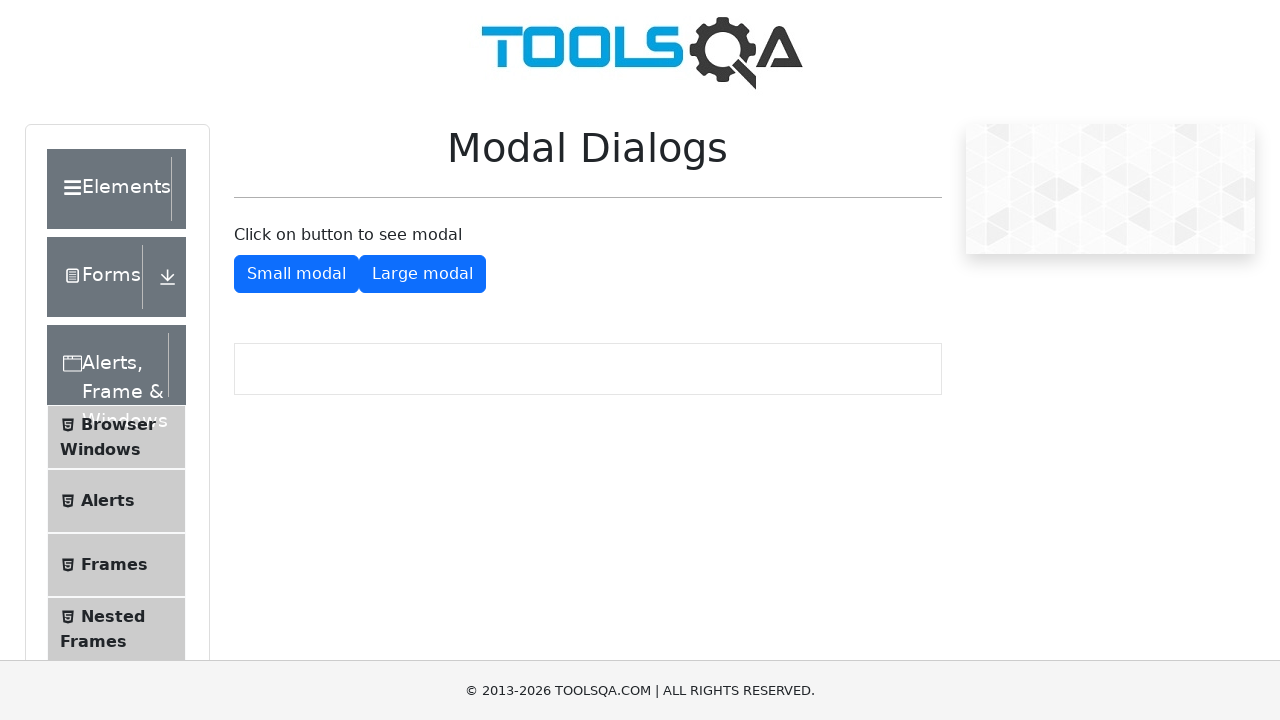

Clicked button to open small modal dialog at (296, 274) on #showSmallModal
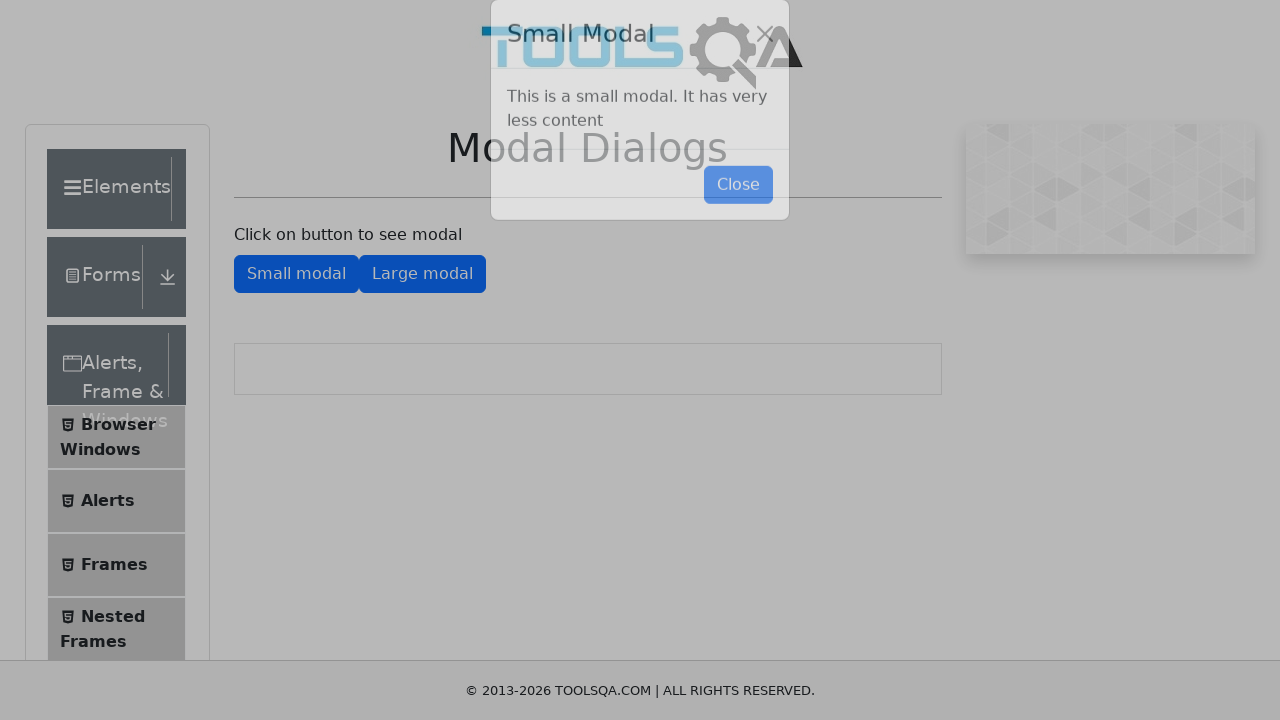

Small modal dialog became visible
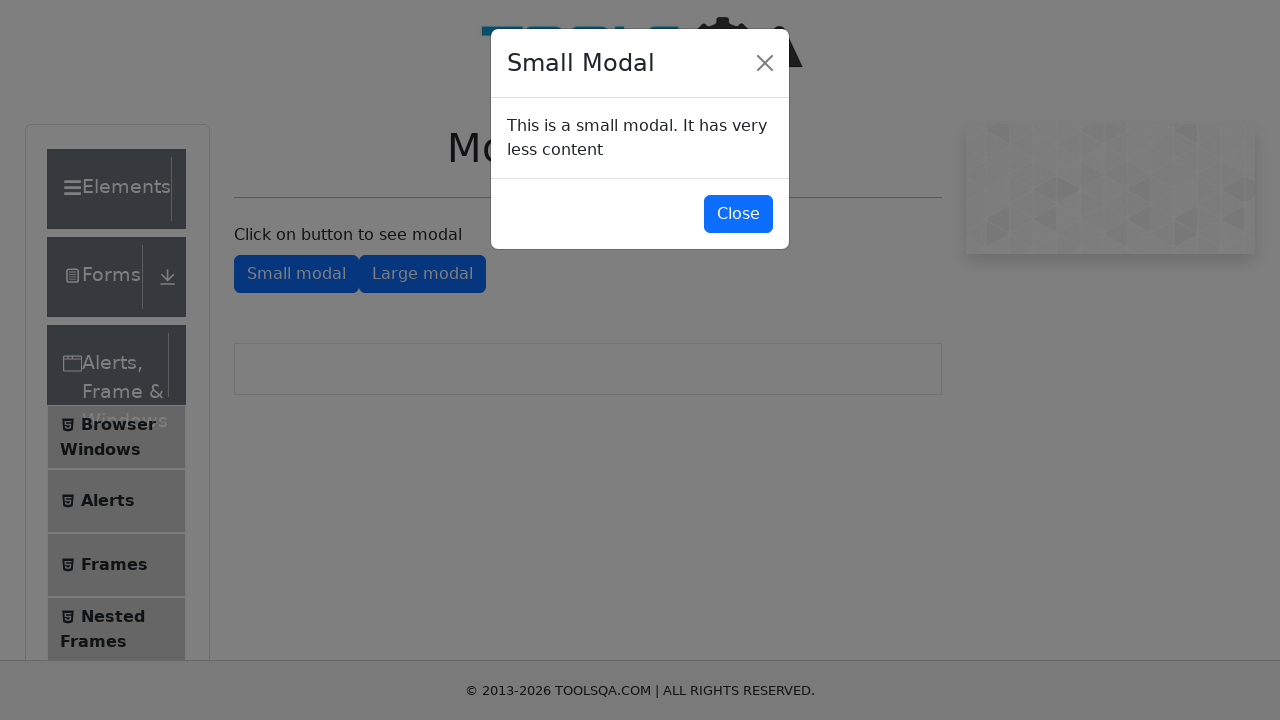

Modal title element loaded and verified
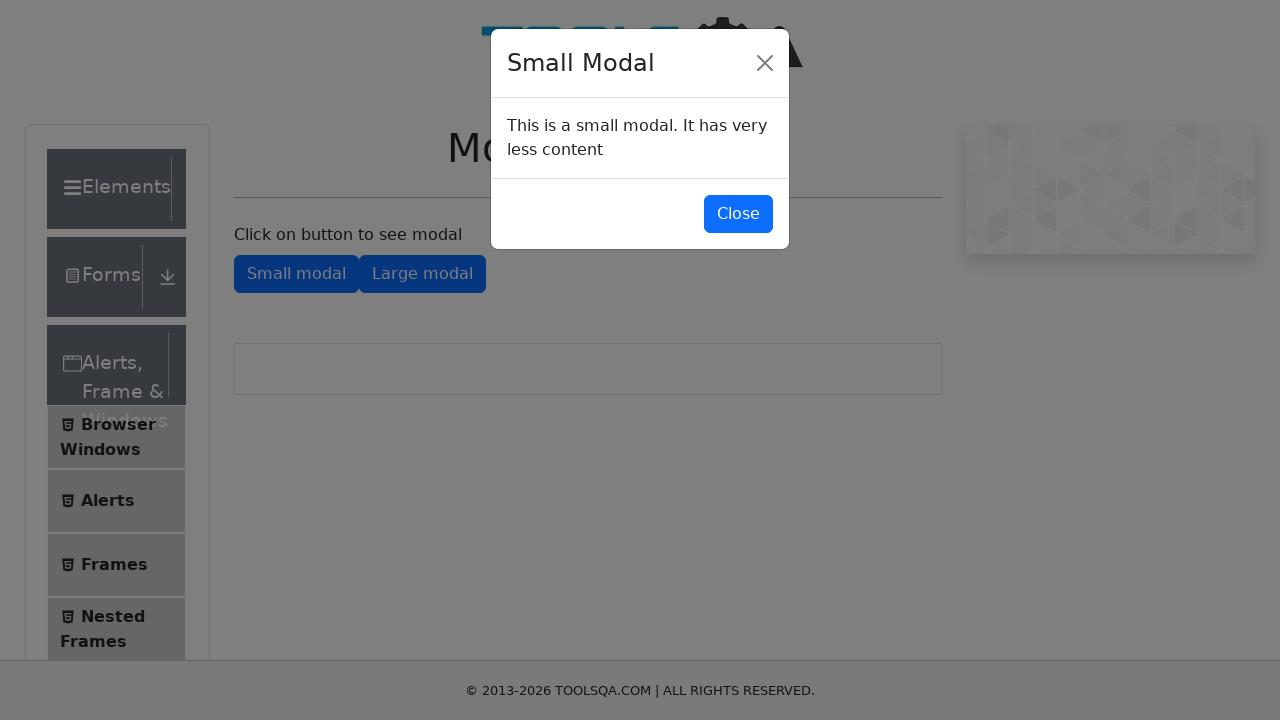

Clicked Close button to close the modal at (738, 214) on #closeSmallModal
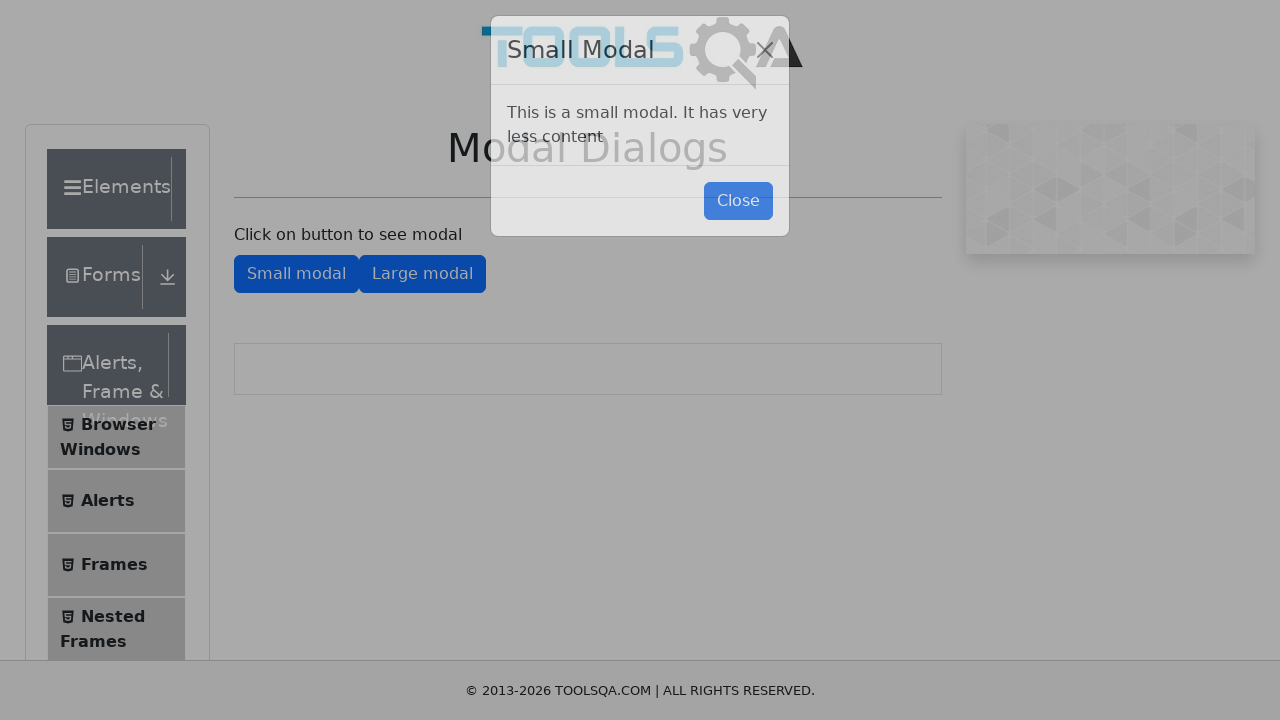

Modal dialog closed and disappeared
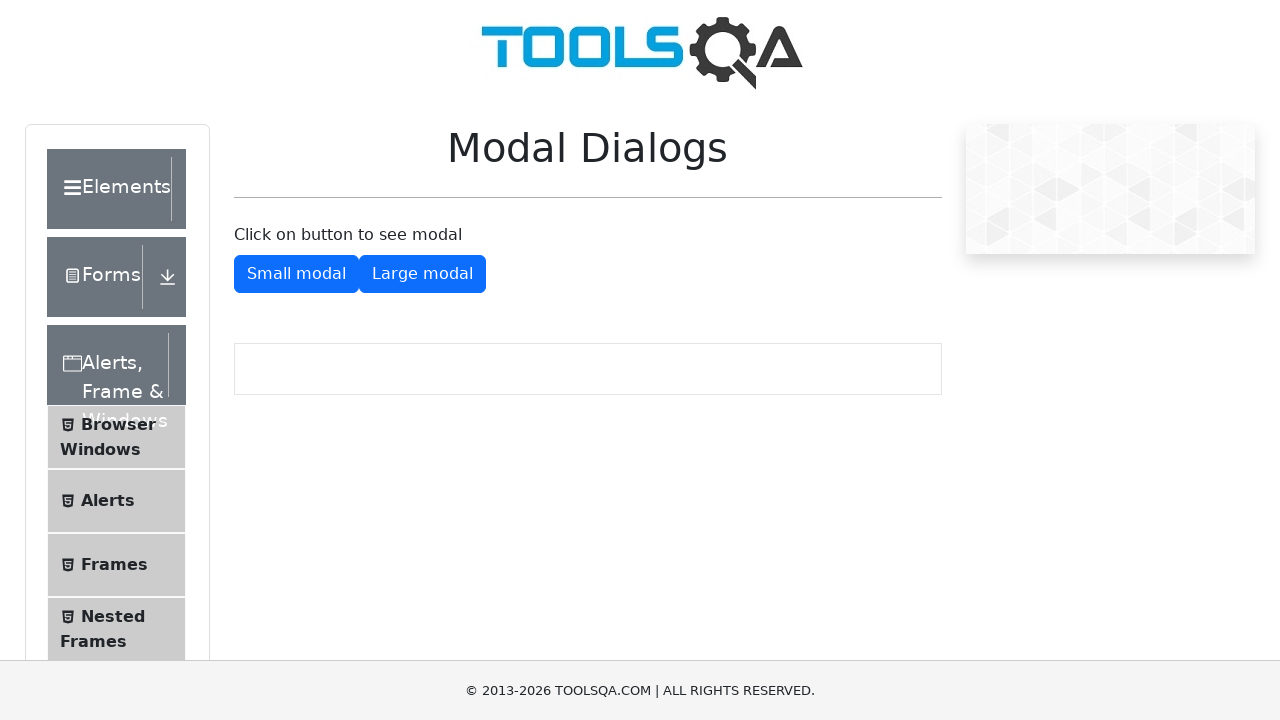

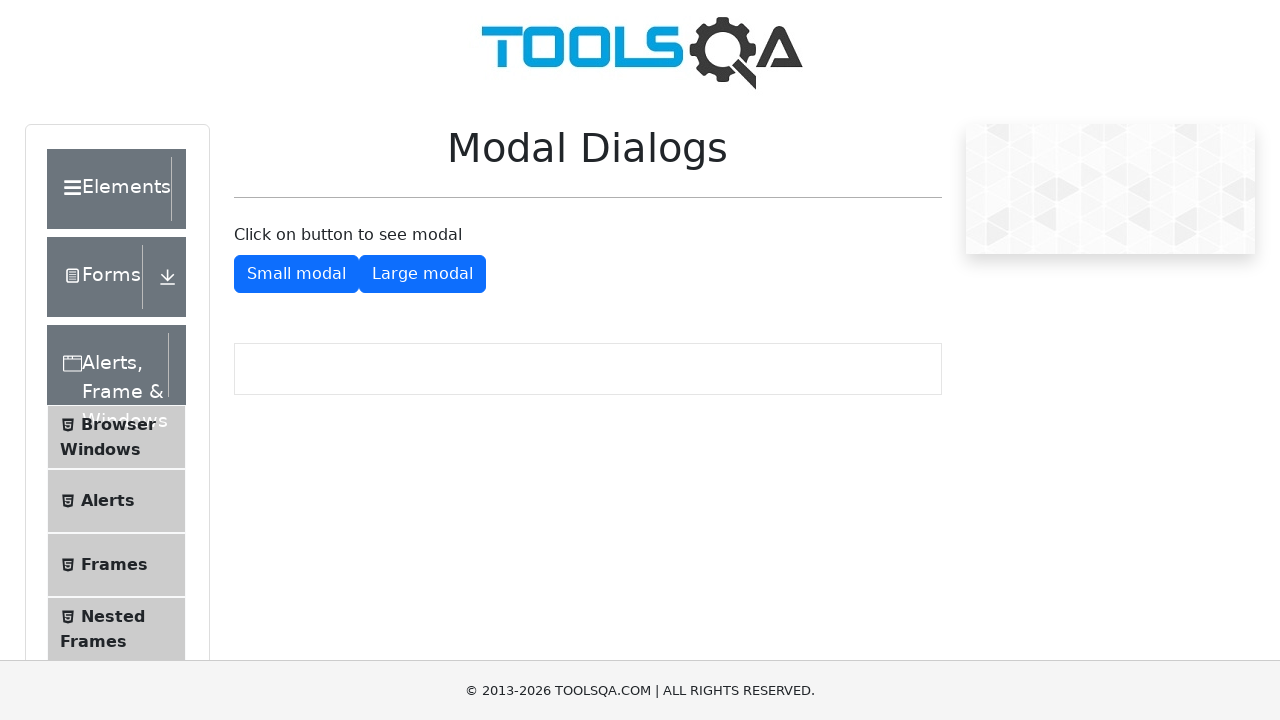